Tests registration form with empty password field to verify minimum password length validation

Starting URL: https://myslt.slt.lk/

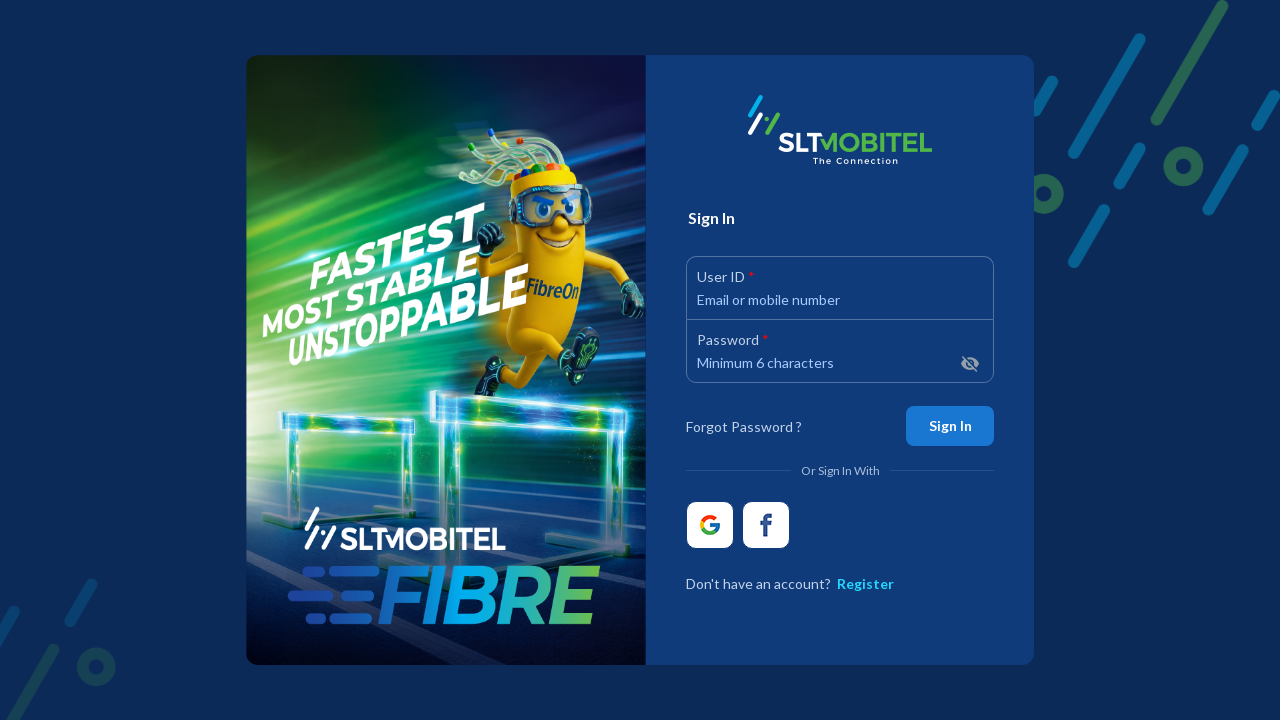

Clicked the Register link at (866, 592) on #root > div > div.formView > div.form.d-block.m-auto.login-form > div.register-c
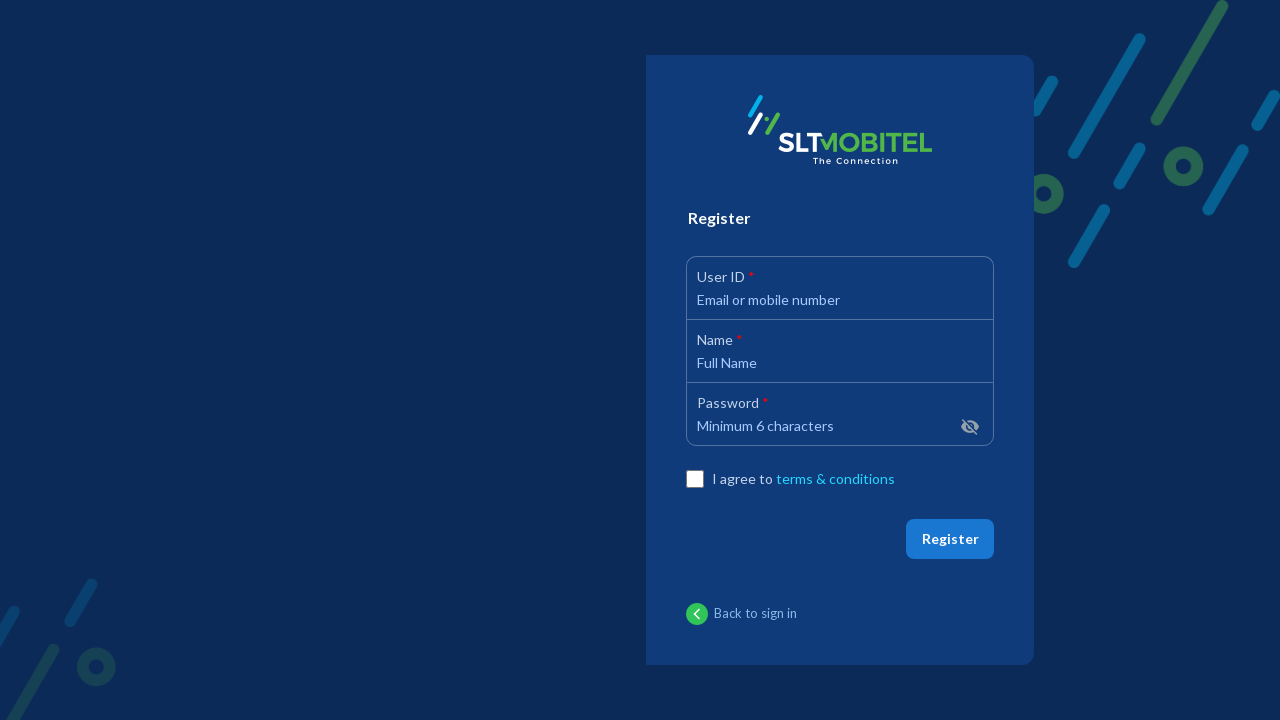

Filled phone number field with '0789876543' on #root > div > div.formView > div:nth-child(2) > div > div.input-group > div:nth-
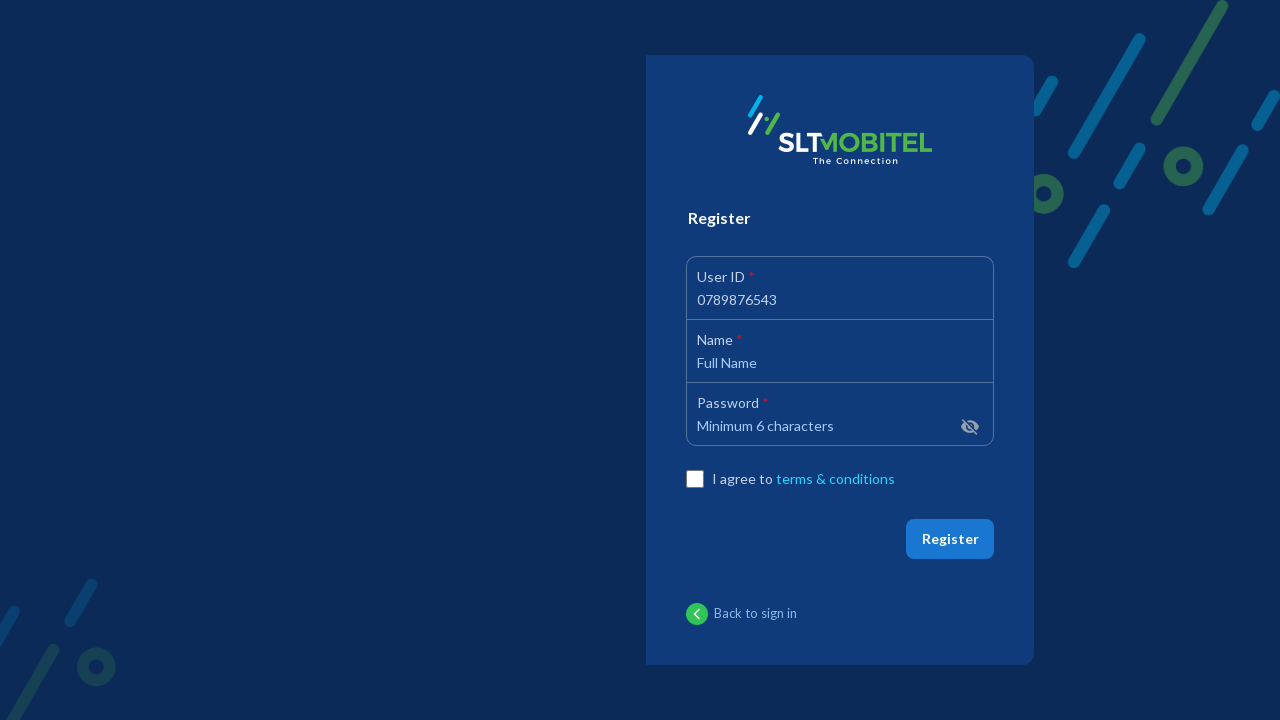

Filled username field with 'NewUser' on #root > div > div.formView > div:nth-child(2) > div > div.input-group > div:nth-
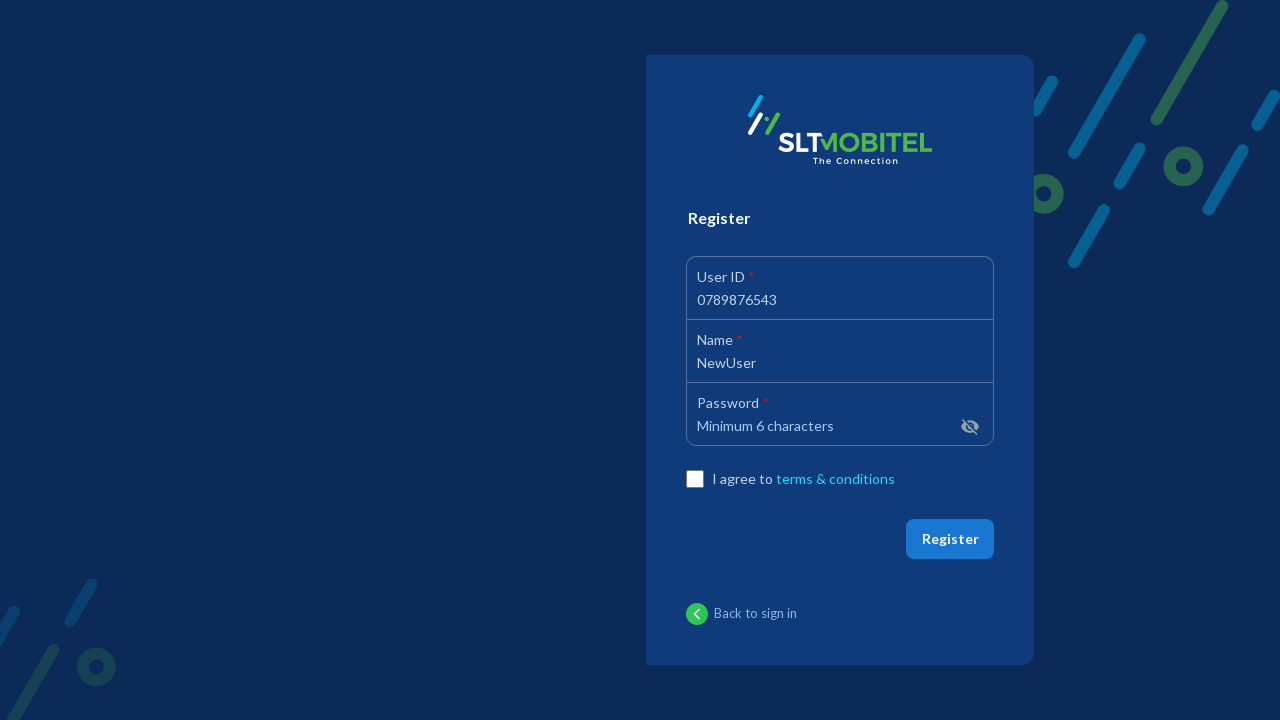

Left password field empty to test validation on #root > div > div.formView > div:nth-child(2) > div > div.input-group > div:nth-
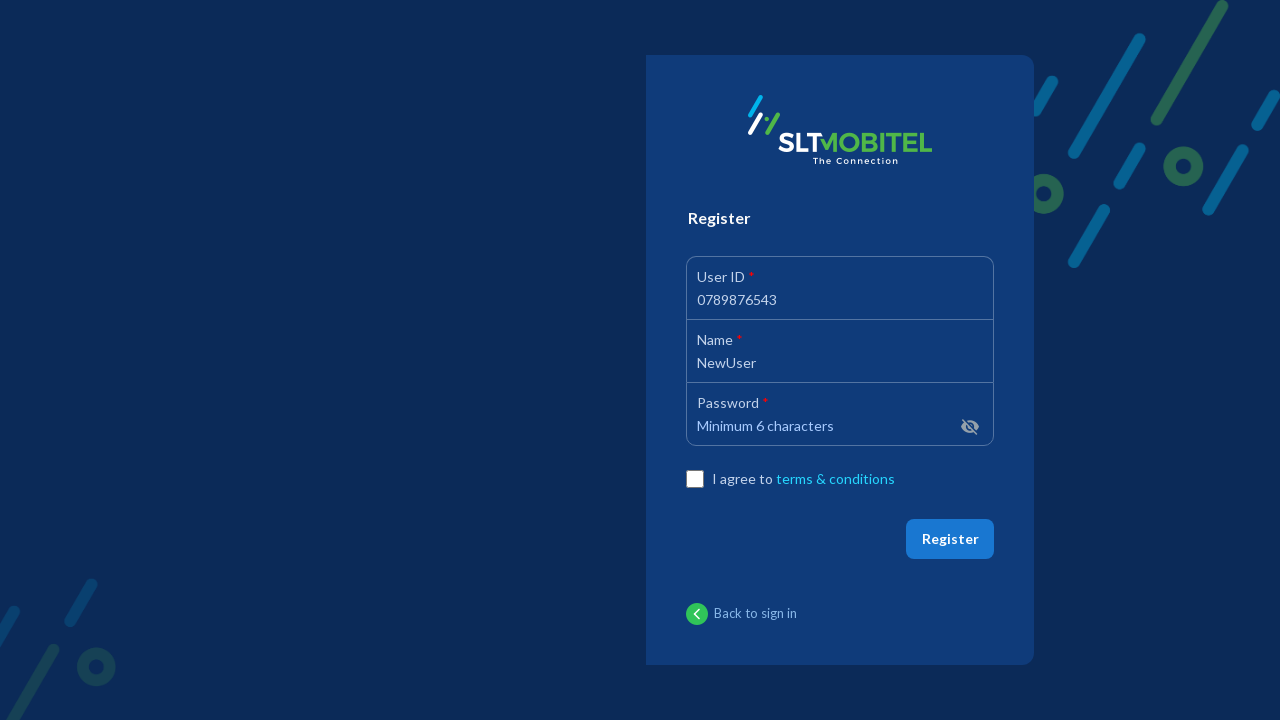

Clicked the terms and conditions checkbox at (695, 479) on #sign
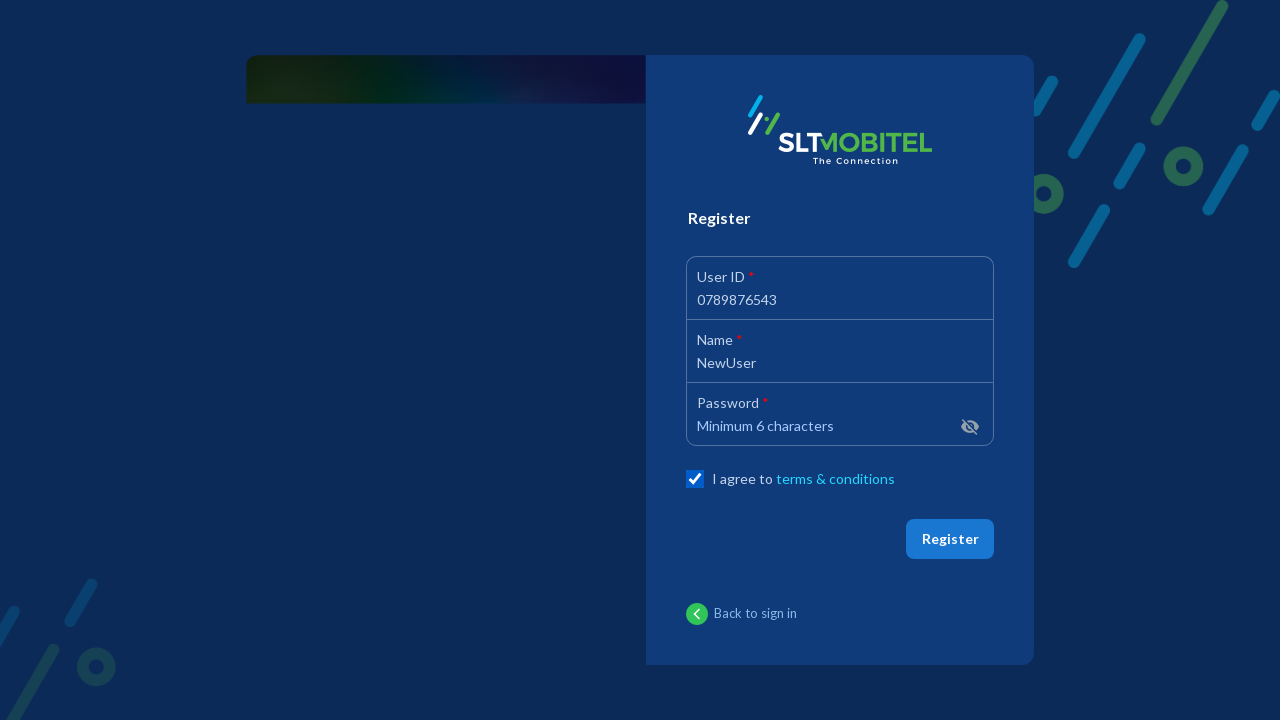

Clicked the Register button with empty password at (950, 539) on #root > div > div.formView > div:nth-child(2) > div > div.mt-4.clearfix > button
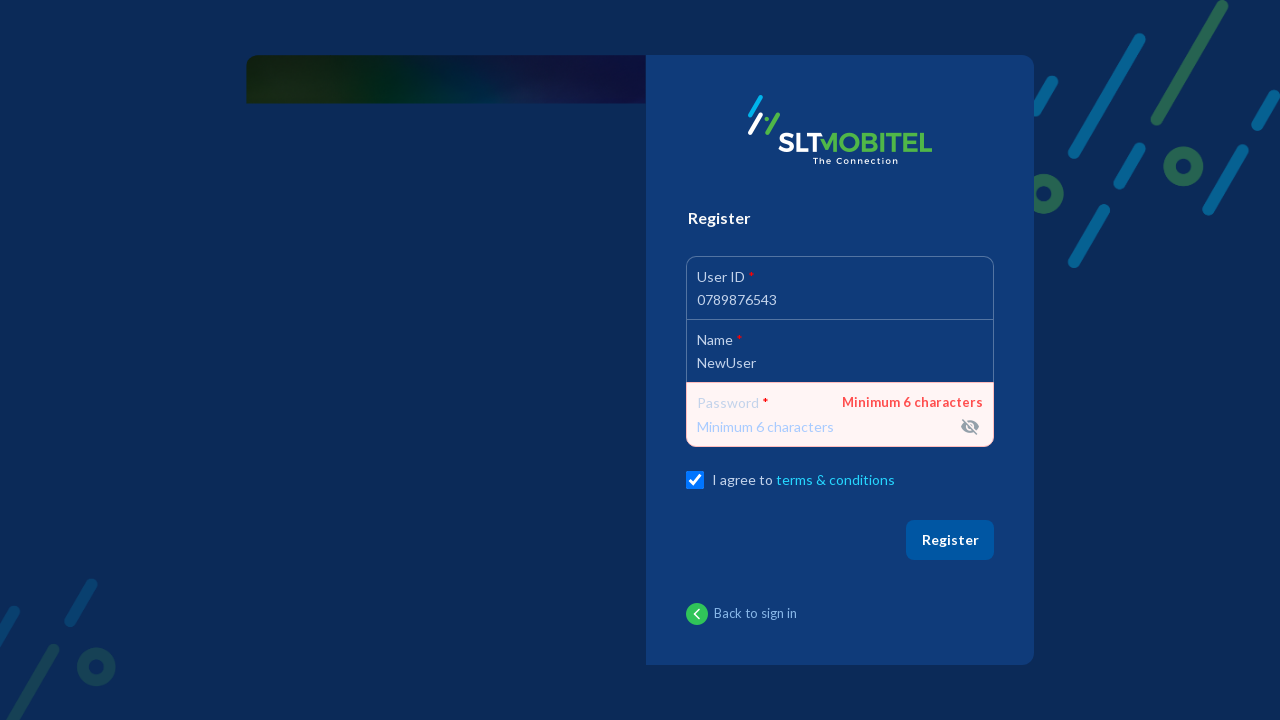

Waited for minimum password length validation error message to appear
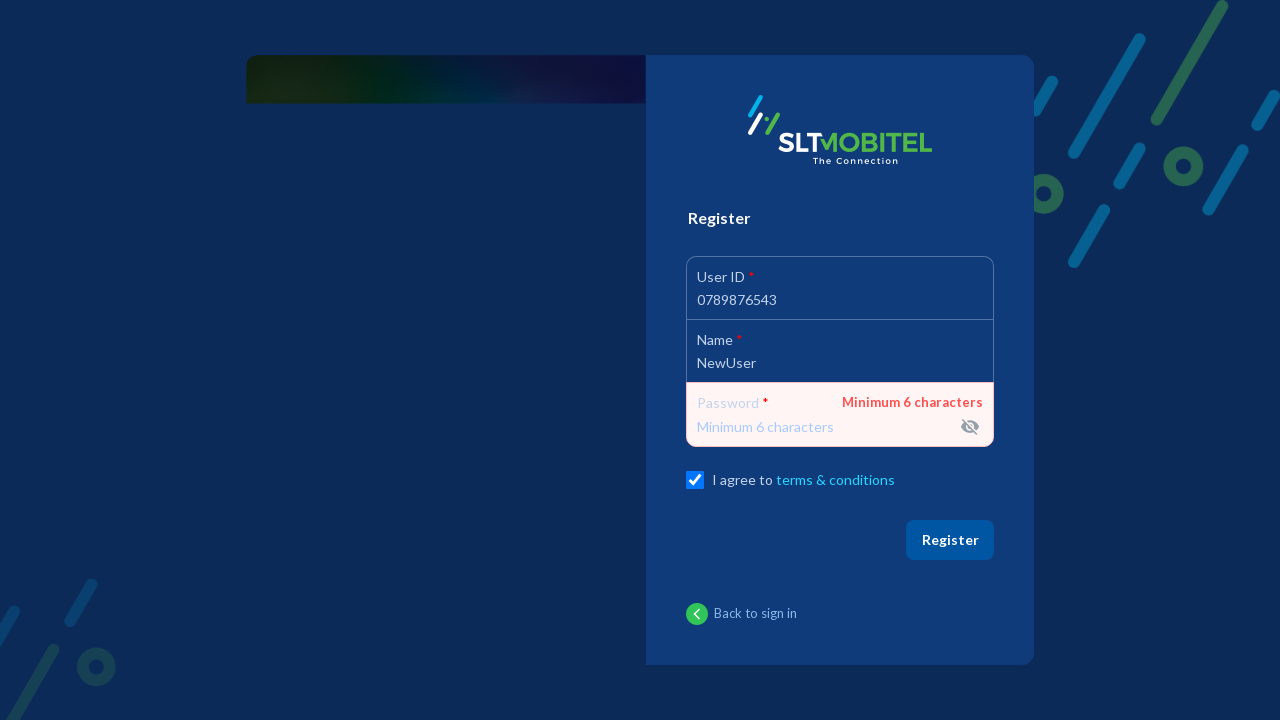

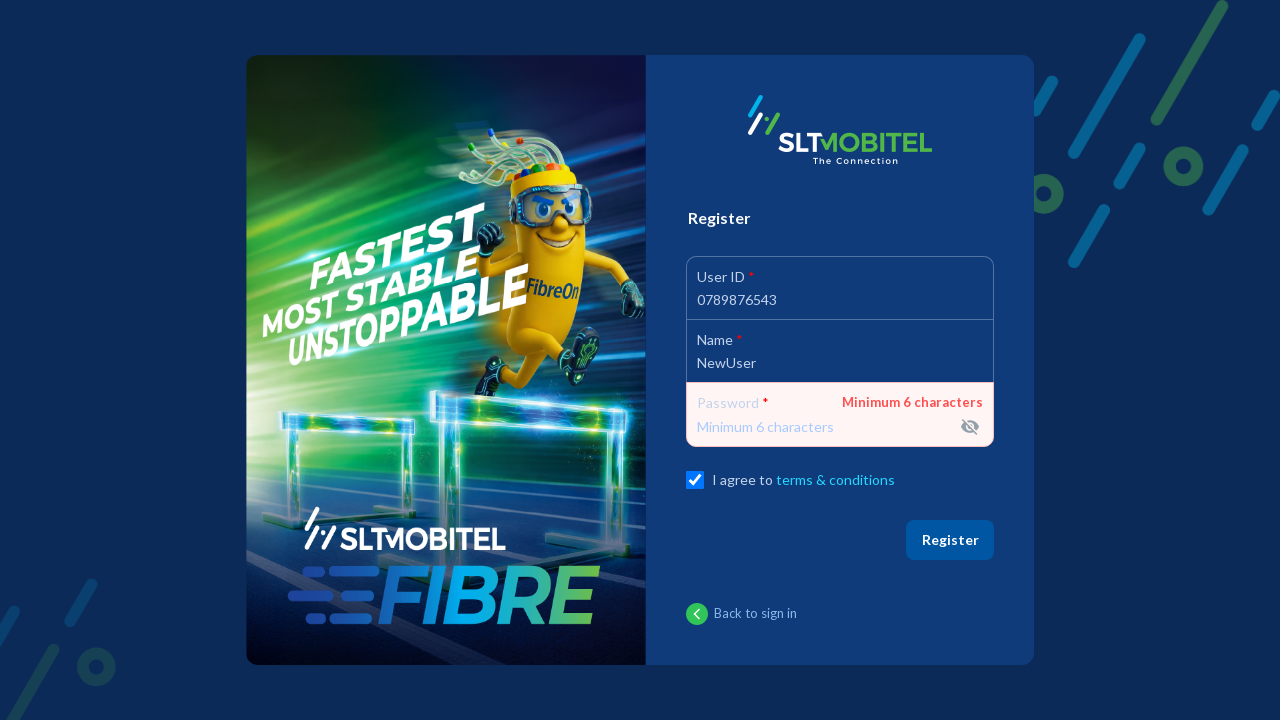